Tests handling of different JavaScript alert types (simple alert, confirmation, and prompt) by accepting, dismissing, and entering text

Starting URL: https://the-internet.herokuapp.com/javascript_alerts

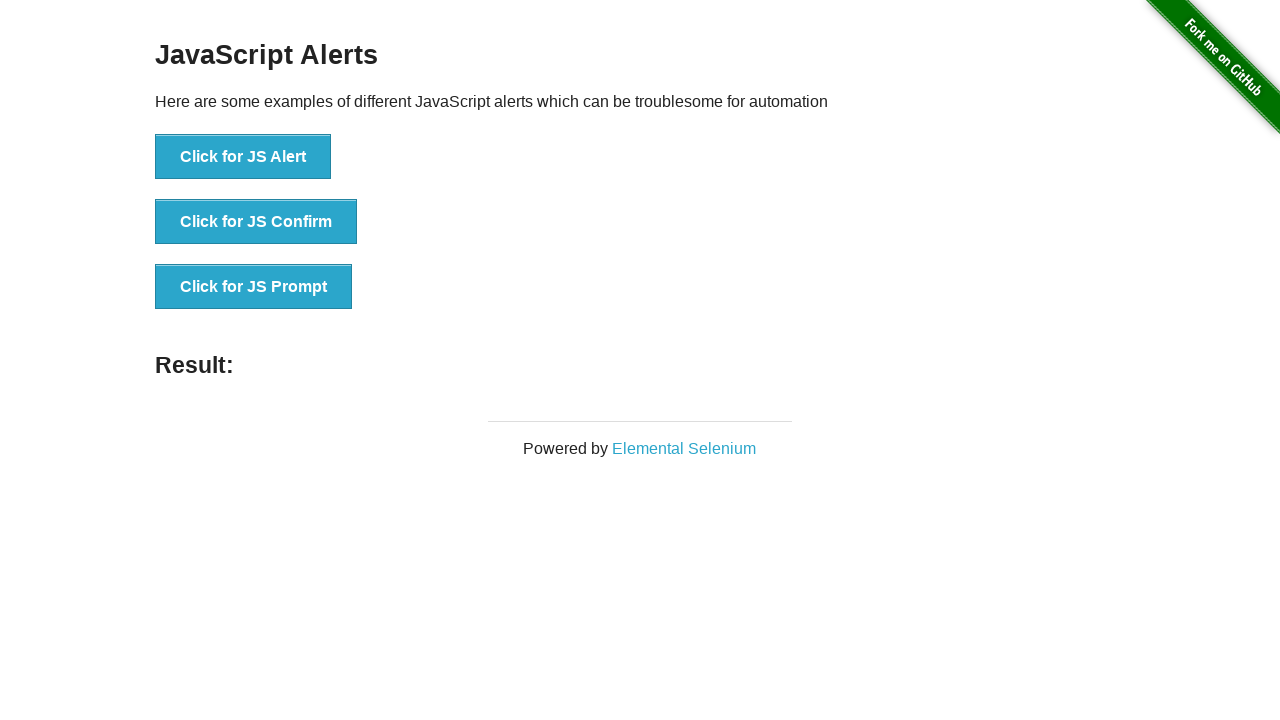

Clicked button to trigger simple JS alert at (243, 157) on xpath=//button[text()='Click for JS Alert']
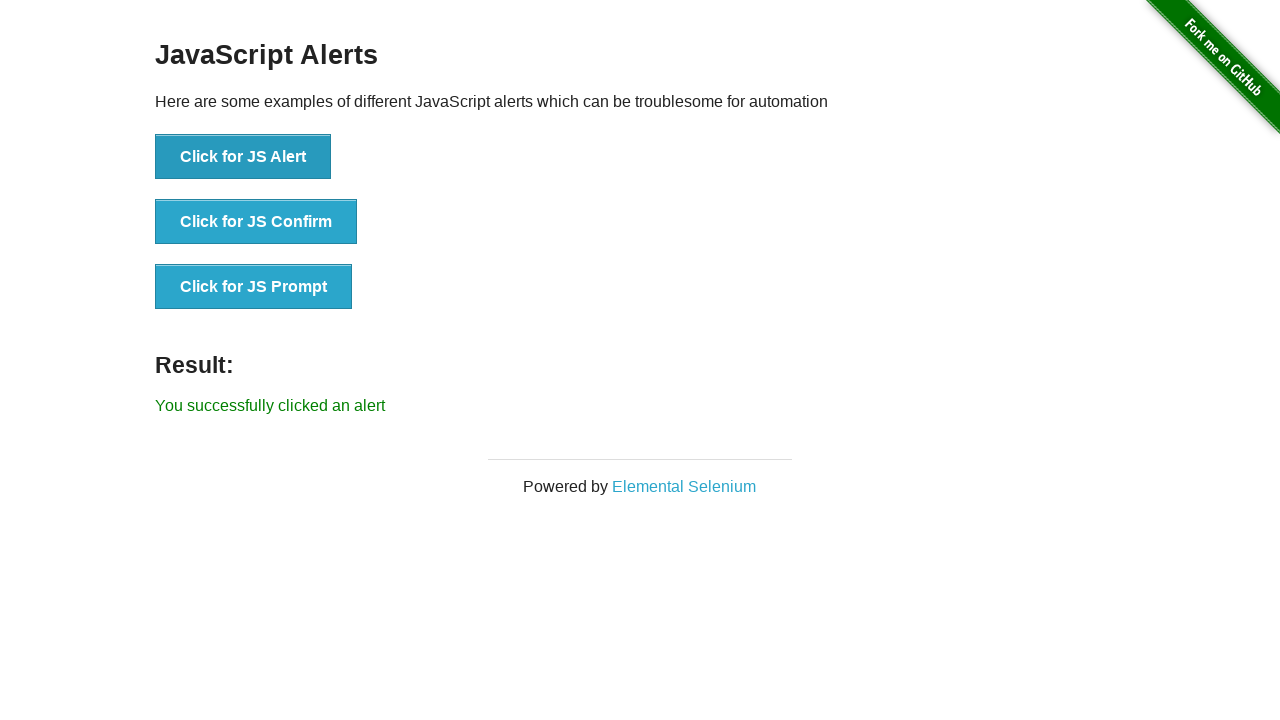

Set up dialog handler to accept alert
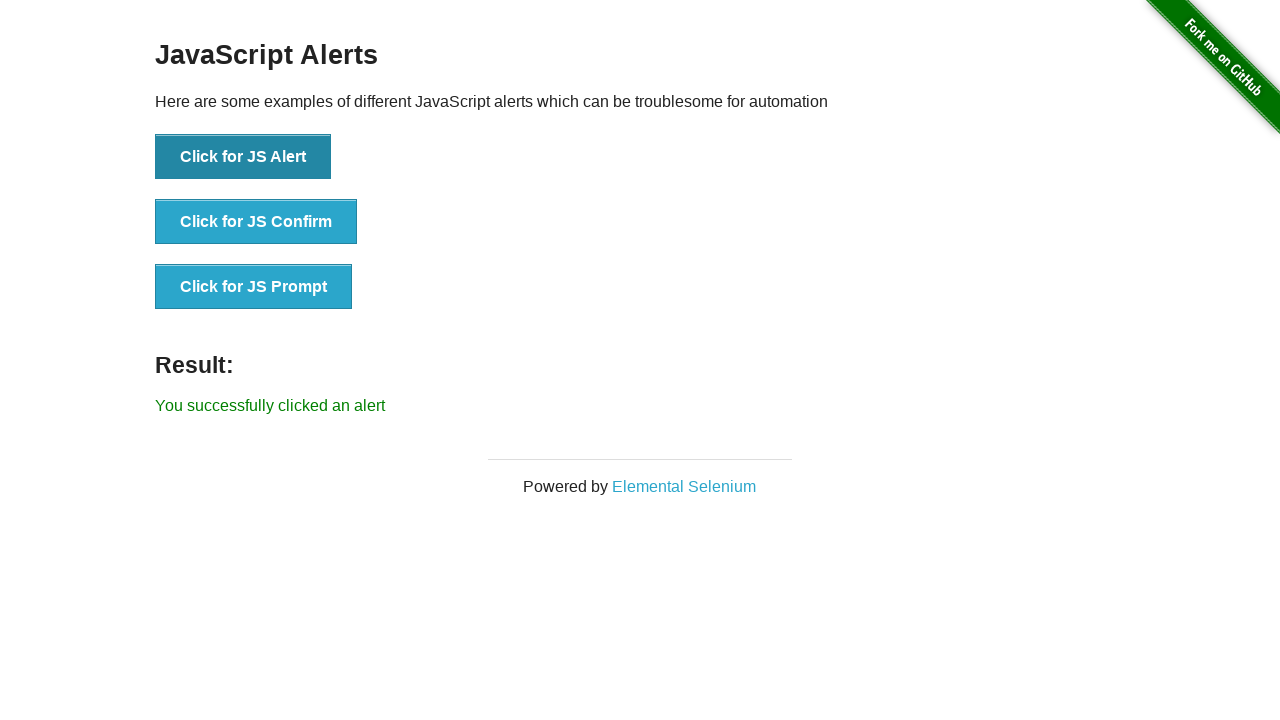

Clicked button to trigger JS confirmation dialog at (256, 222) on xpath=//button[text()='Click for JS Confirm']
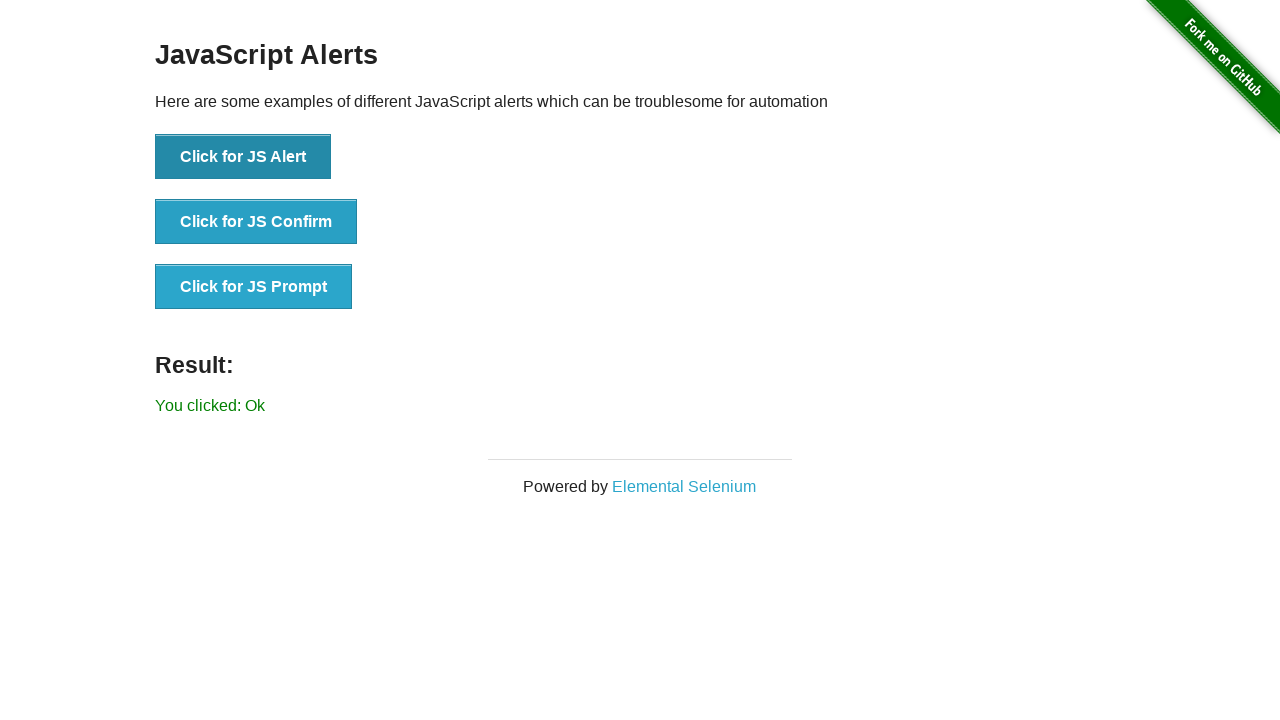

Set up dialog handler to dismiss confirmation
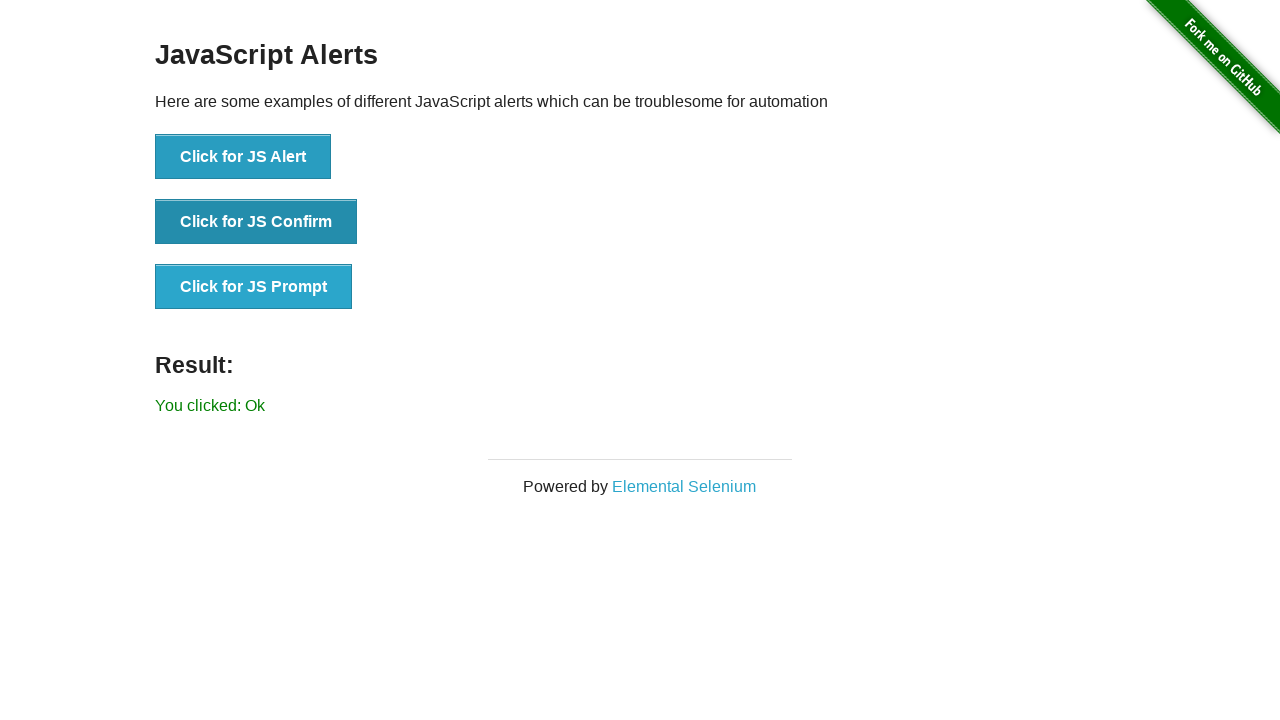

Set up dialog handler to accept prompt with 'Test' text
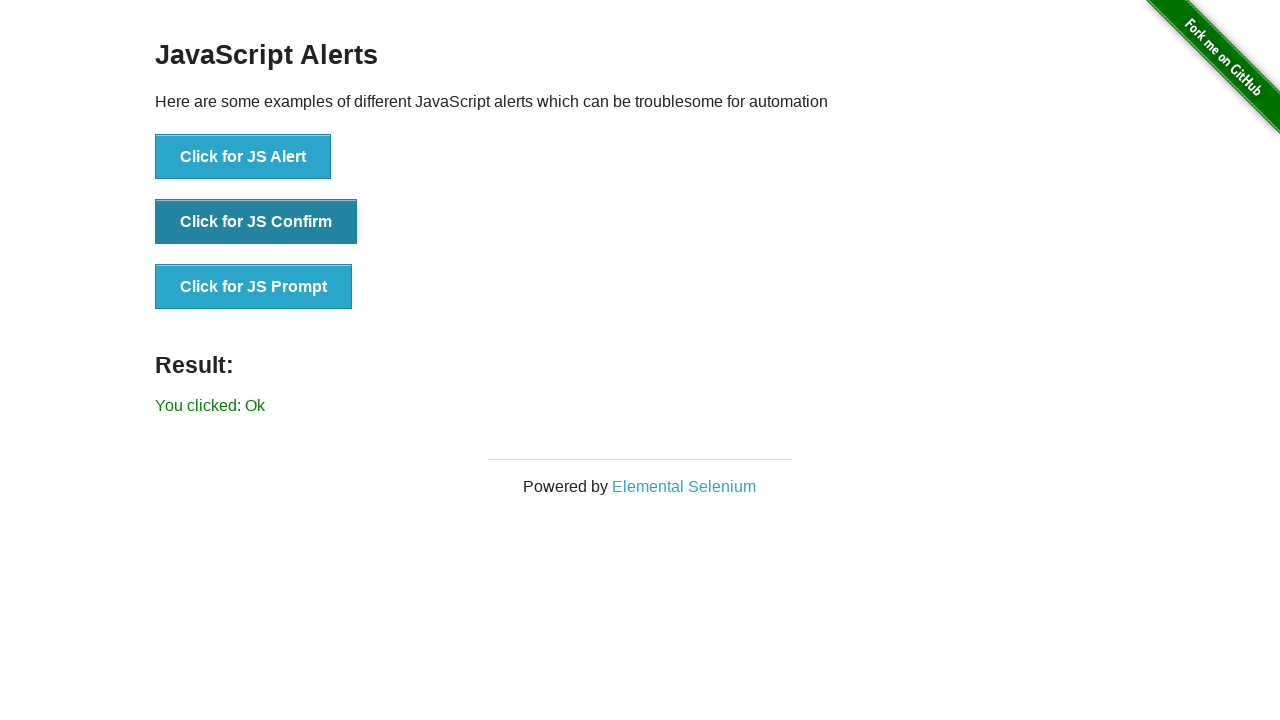

Clicked button to trigger JS prompt dialog at (254, 287) on xpath=//button[text()='Click for JS Prompt']
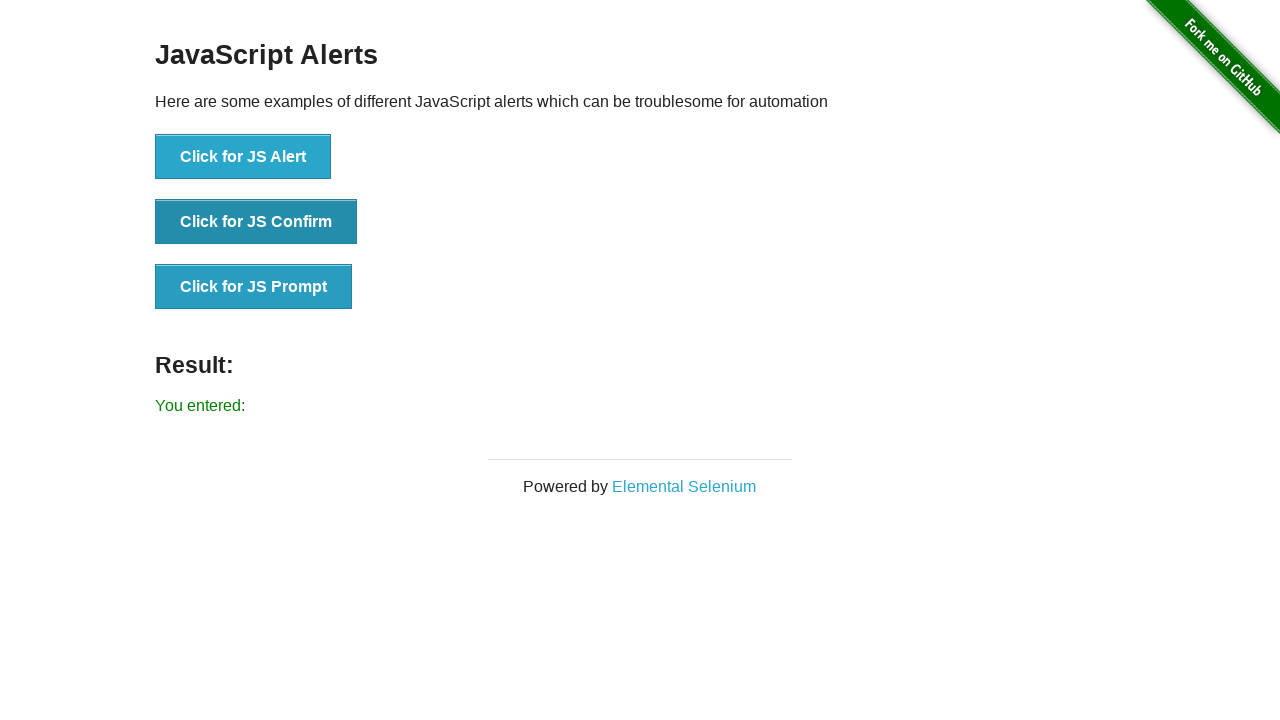

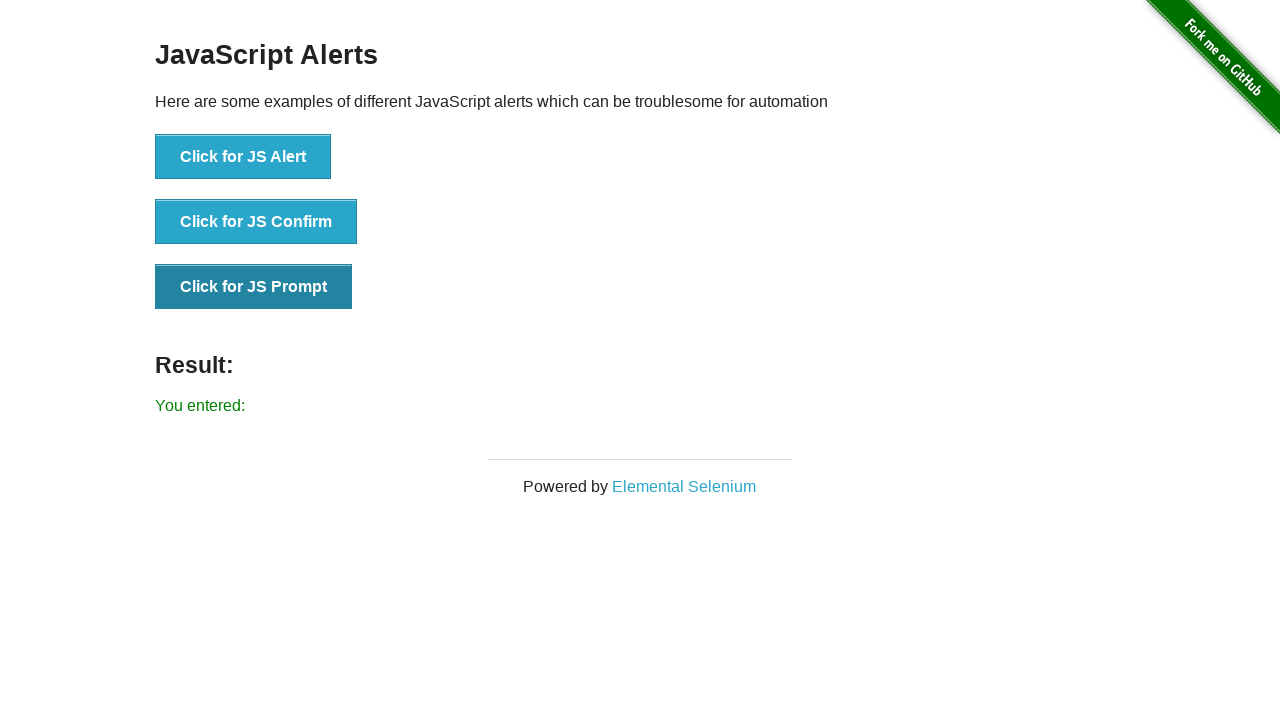